Tests interaction with various buttons on a demo page, including click-and-hold and release actions on button A

Starting URL: https://example.oxxostudio.tw/python/selenium/demo.html

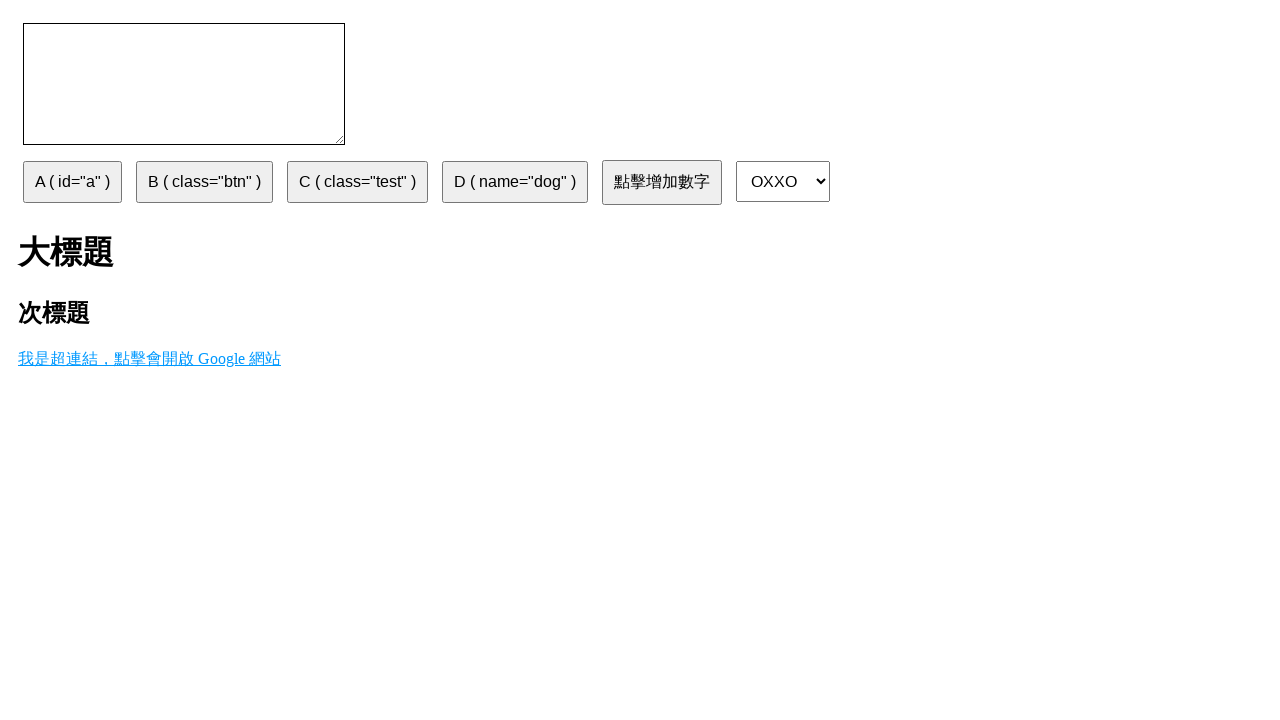

Located button A by ID
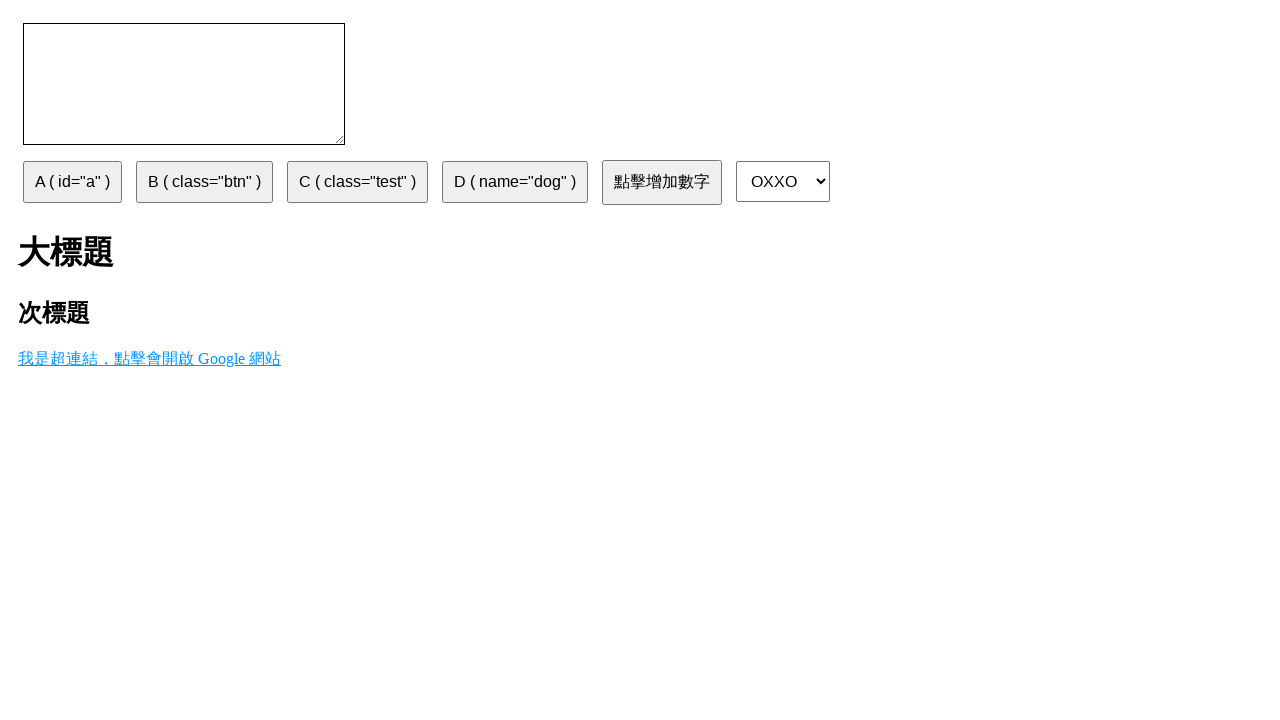

Hovered over button A at (72, 182) on #a
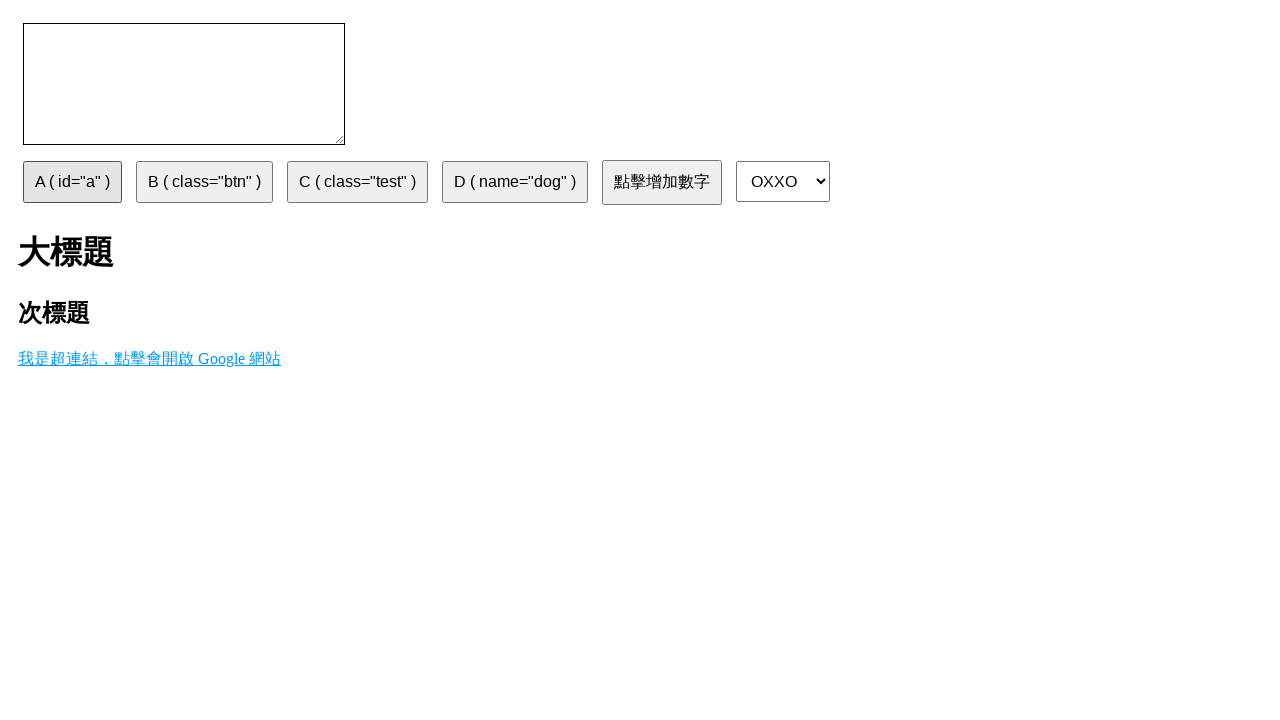

Pressed mouse button down on button A at (72, 182)
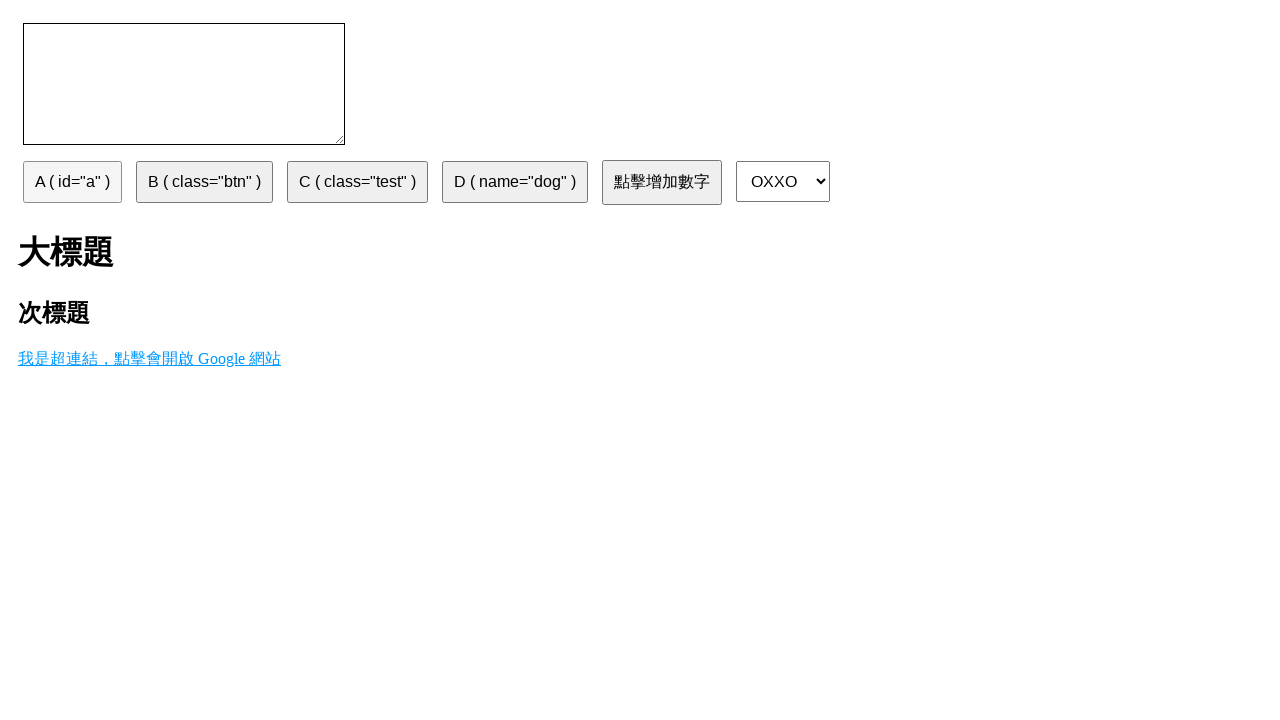

Held mouse button down for 5 seconds
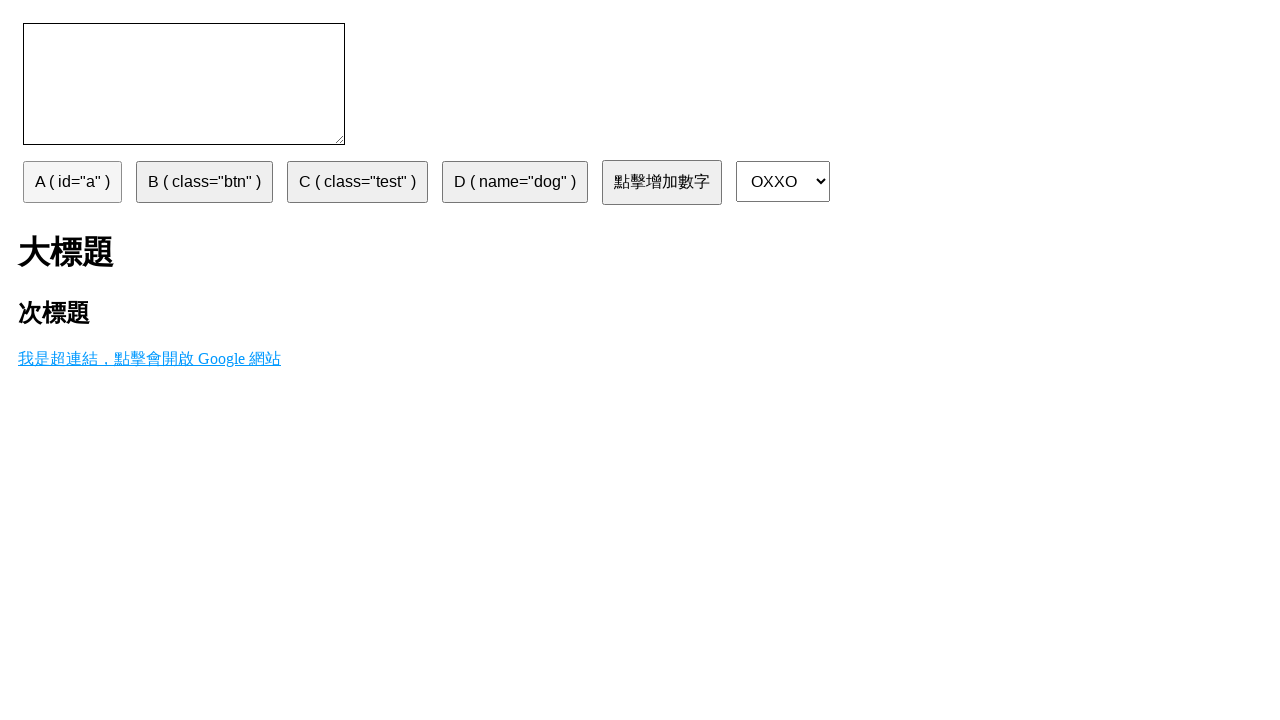

Released mouse button on button A at (72, 182)
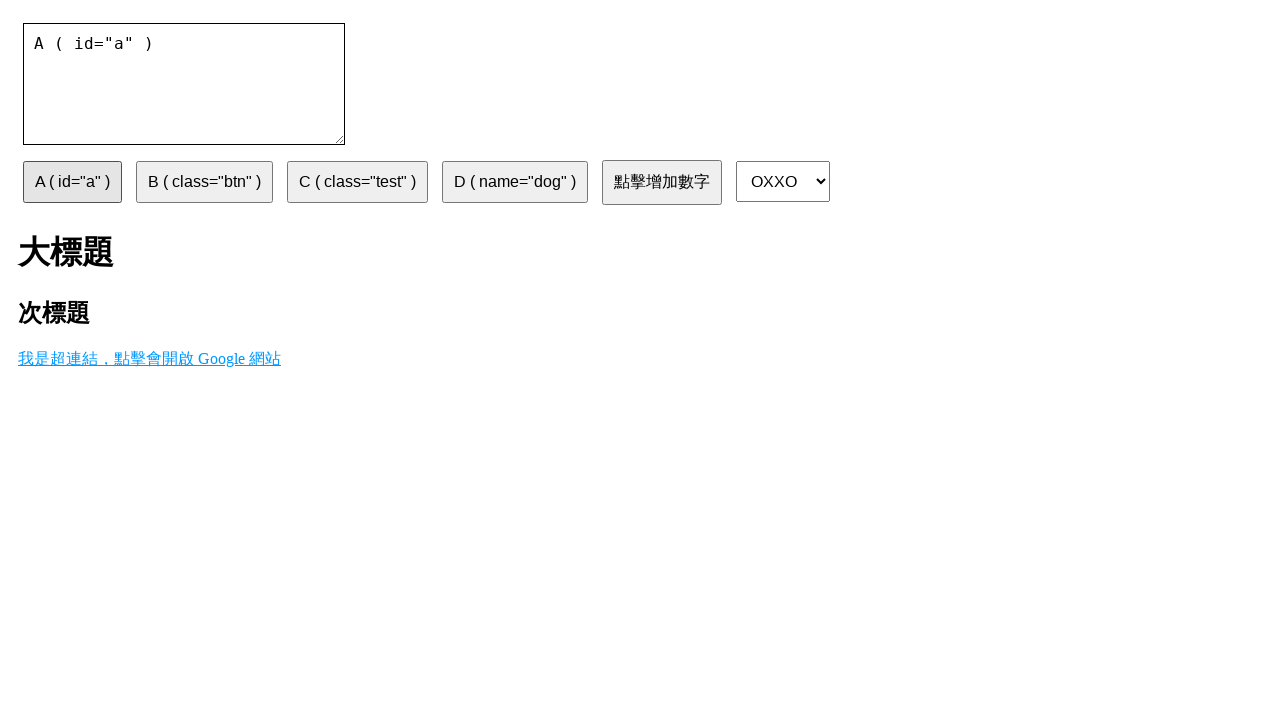

Waited 10 seconds before test completion
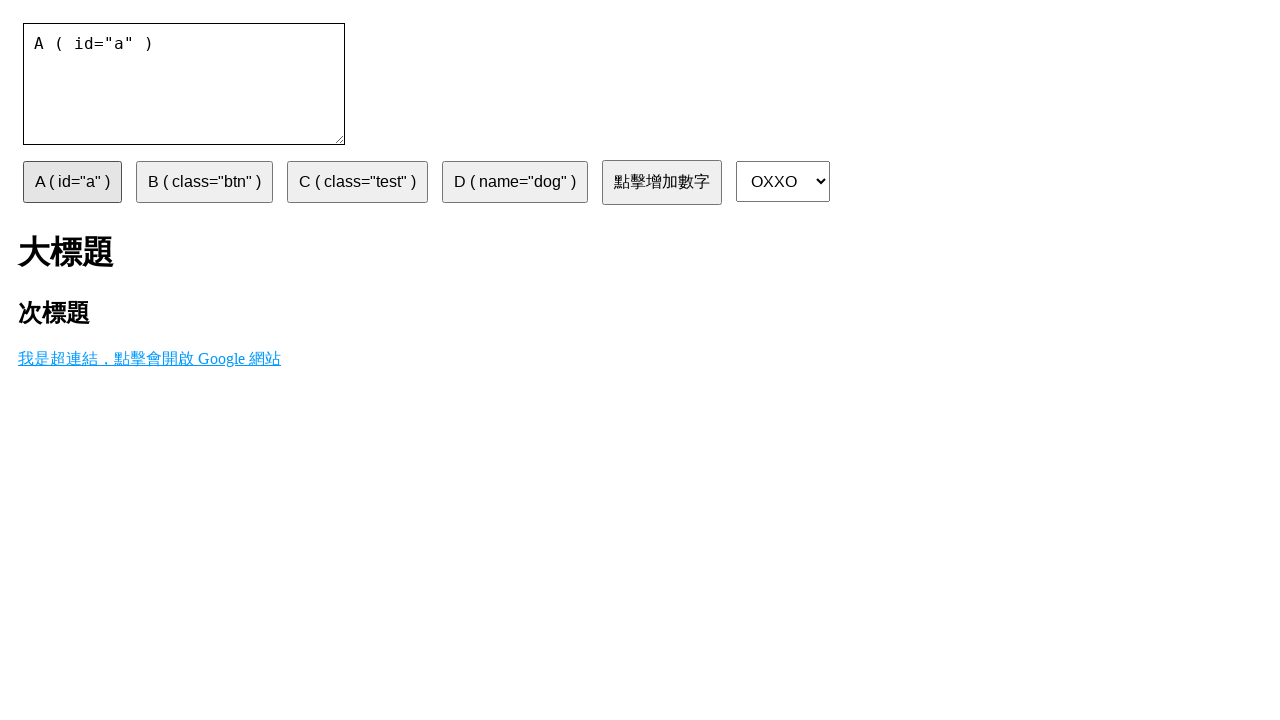

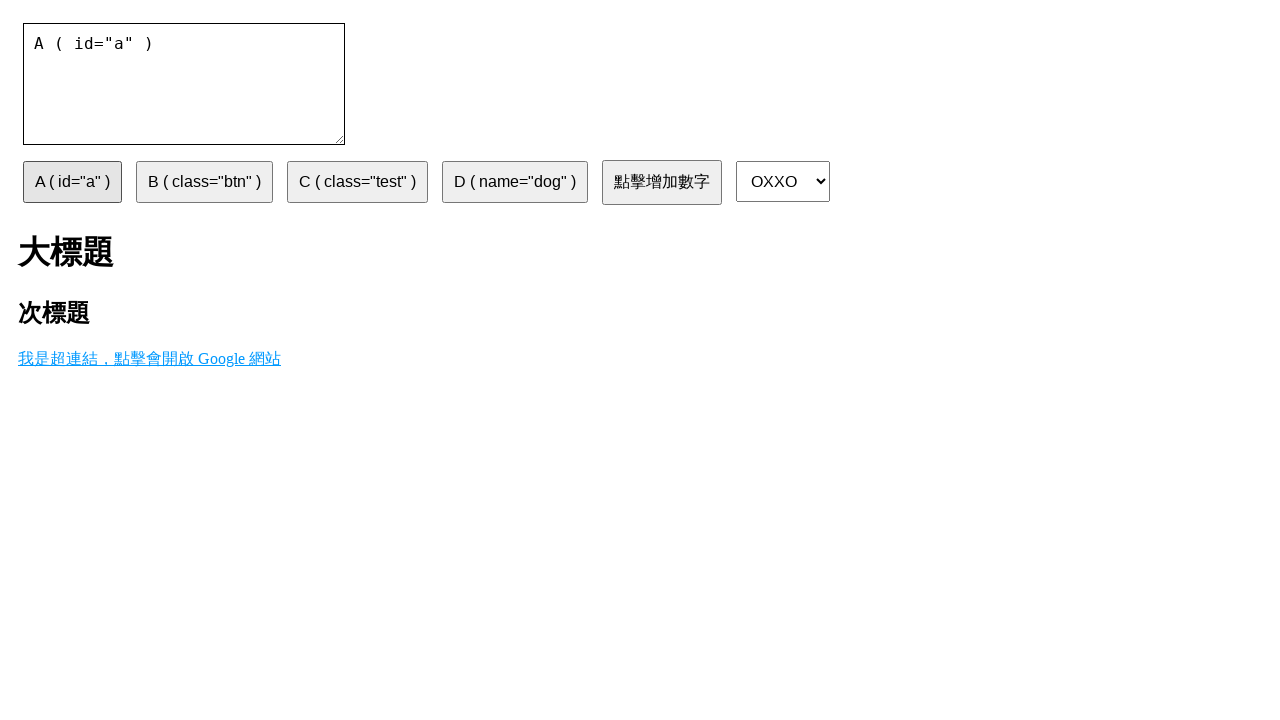